Navigates to a YouTube video page and retrieves the page title to verify the page loaded correctly

Starting URL: https://www.youtube.com/watch?v=UPXwbss0ypc

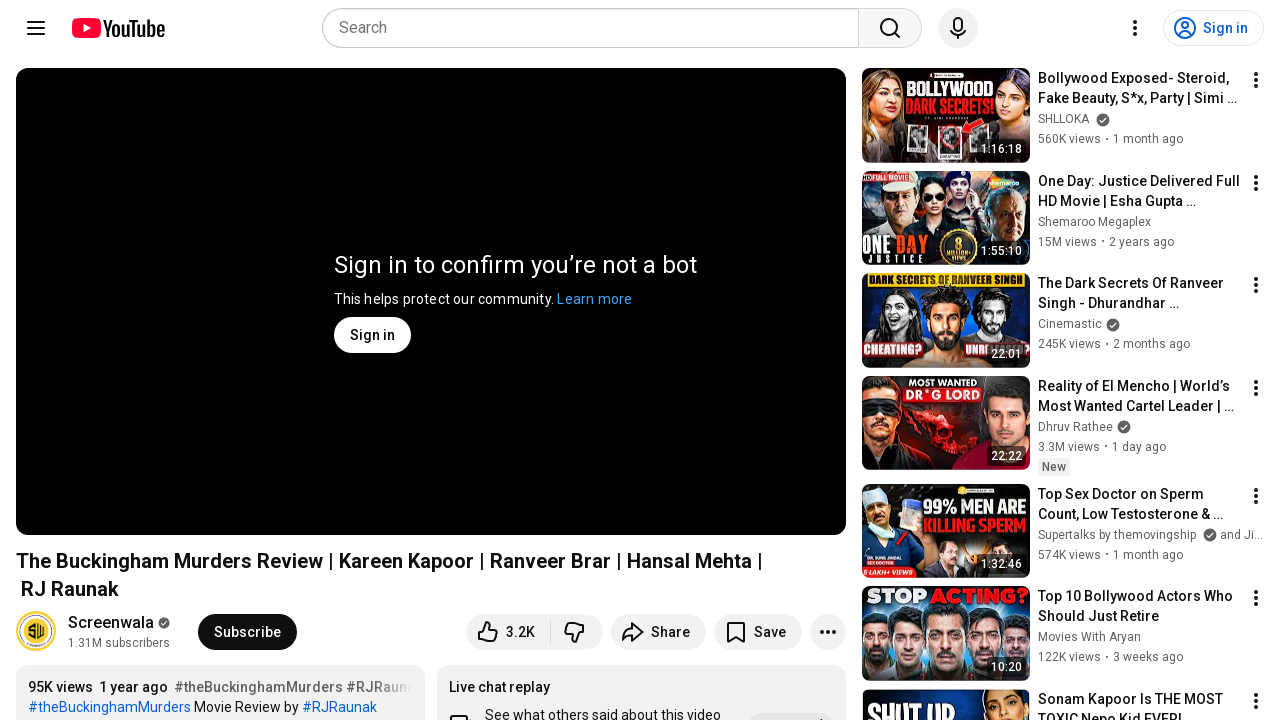

Navigated to YouTube video page
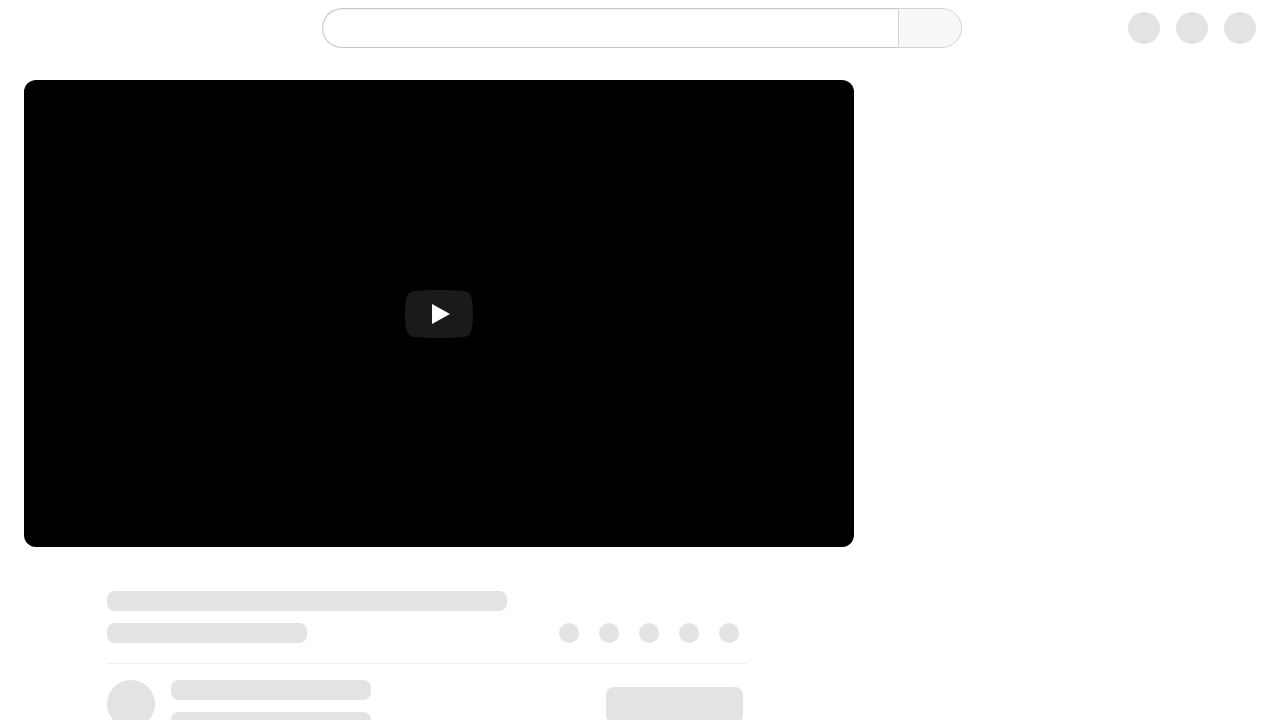

Page DOM content loaded
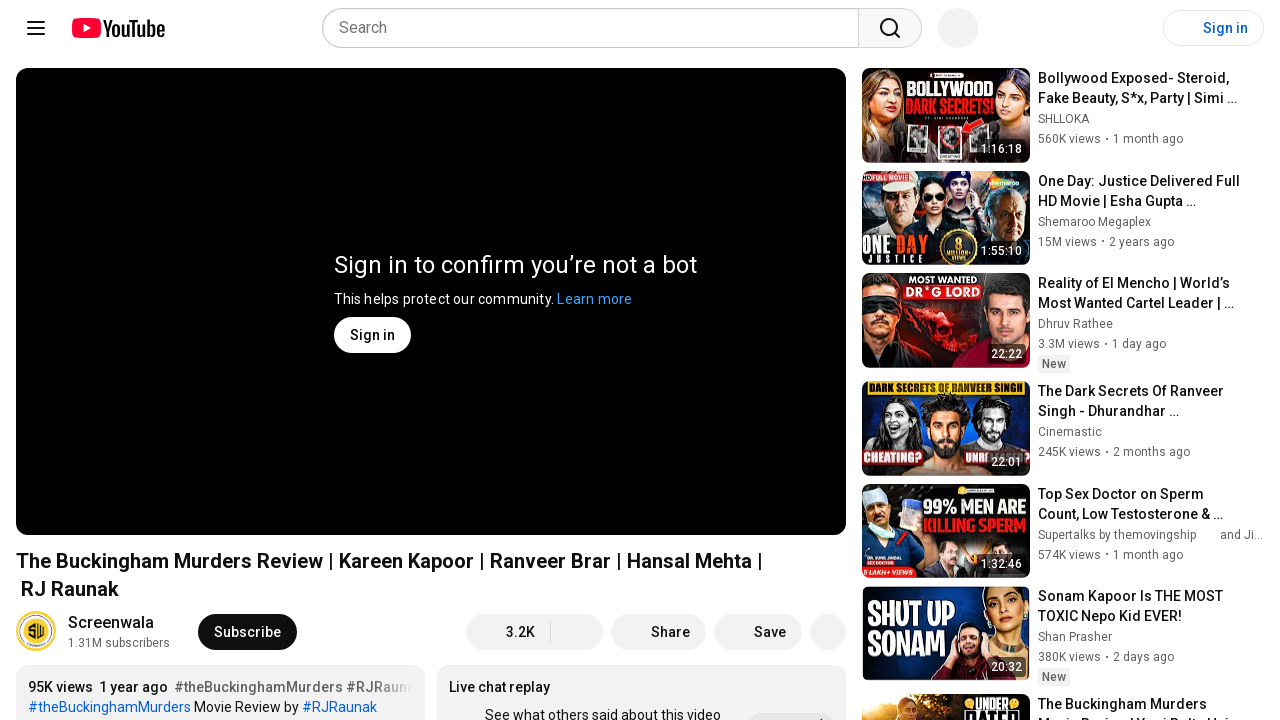

Retrieved page title: 'The Buckingham Murders Review | Kareen Kapoor | Ranveer Brar | Hansal Mehta | RJ Raunak - YouTube'
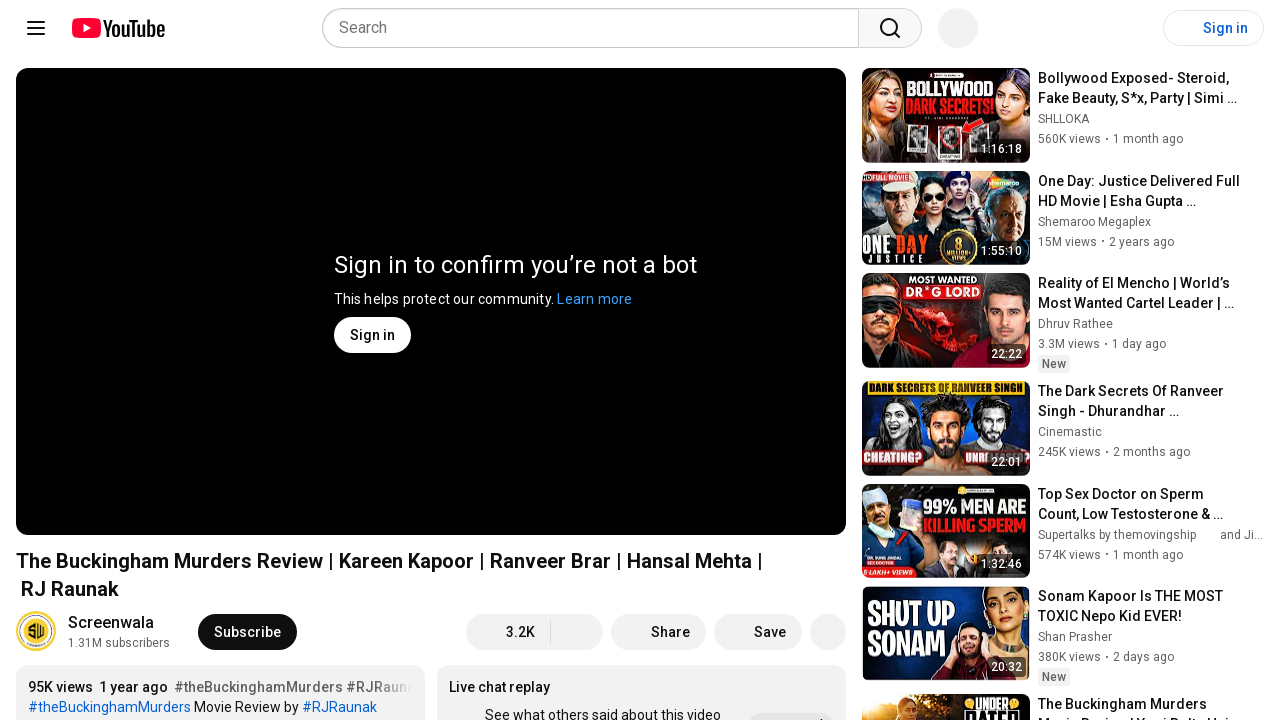

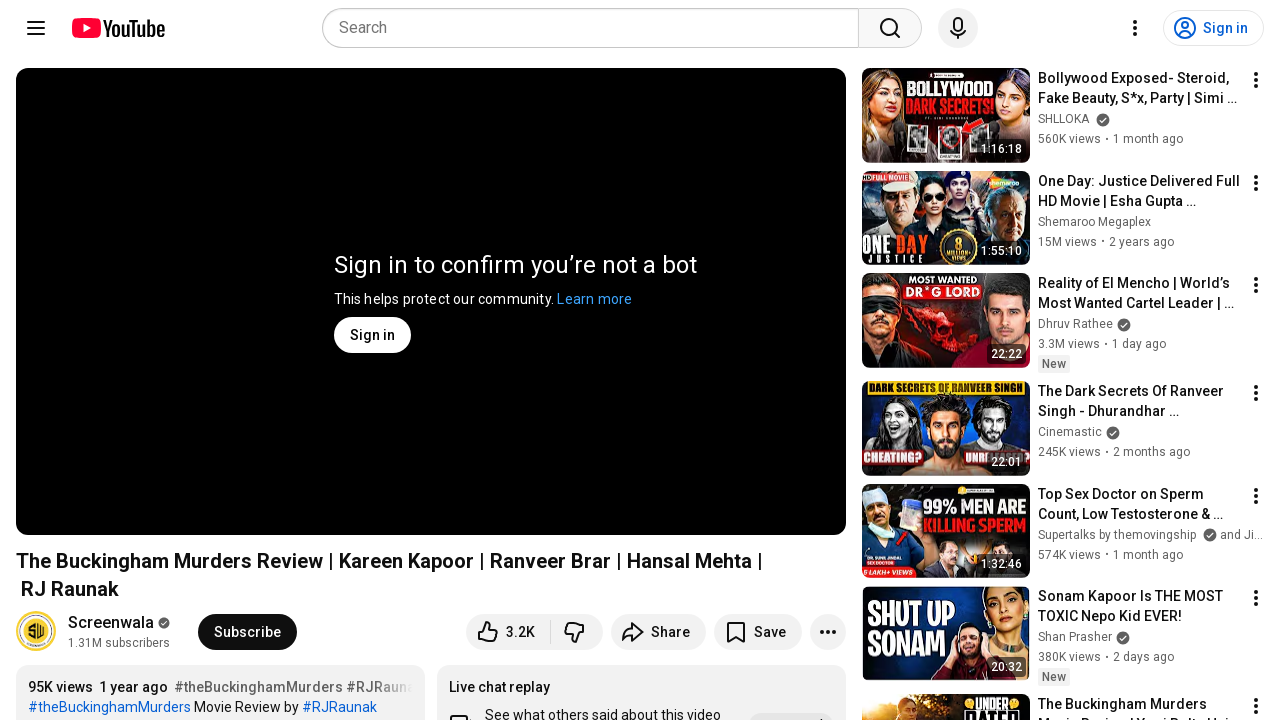